Tests JavaScript confirmation alert handling by clicking a button to trigger the alert, accepting it, and verifying the result message is displayed correctly on the page.

Starting URL: http://the-internet.herokuapp.com/javascript_alerts

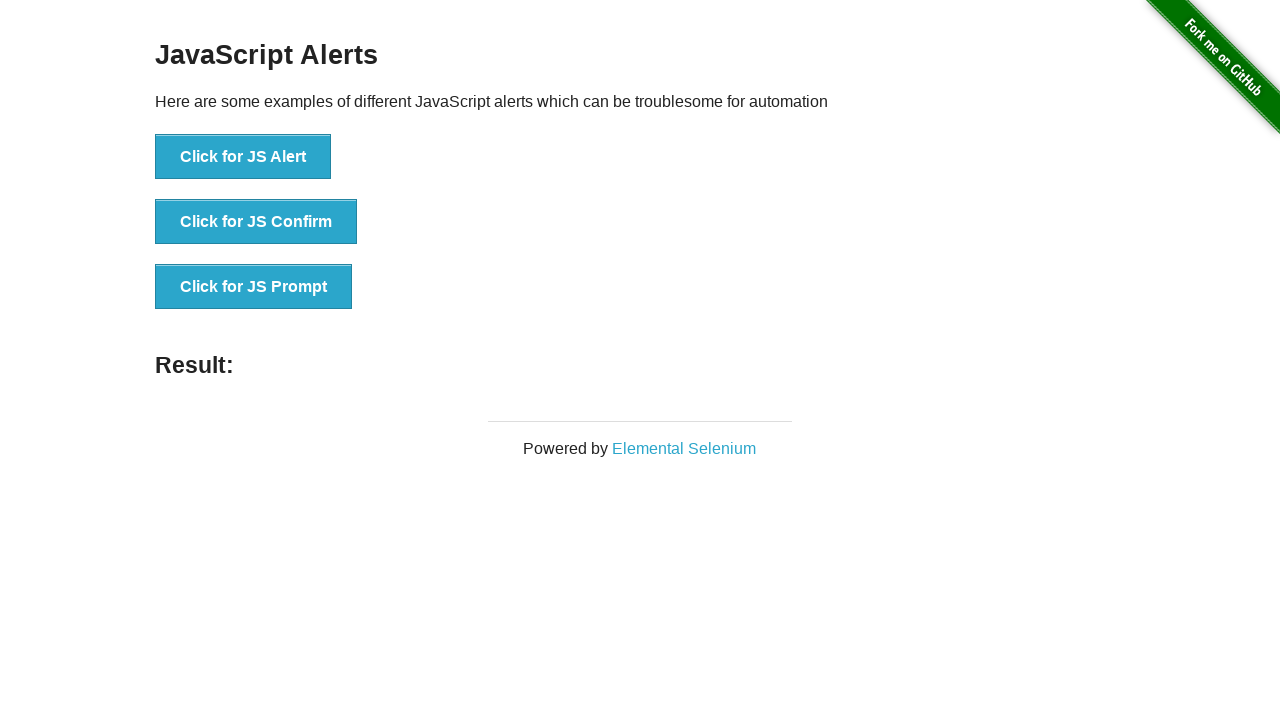

Set up dialog handler to accept confirmation alerts
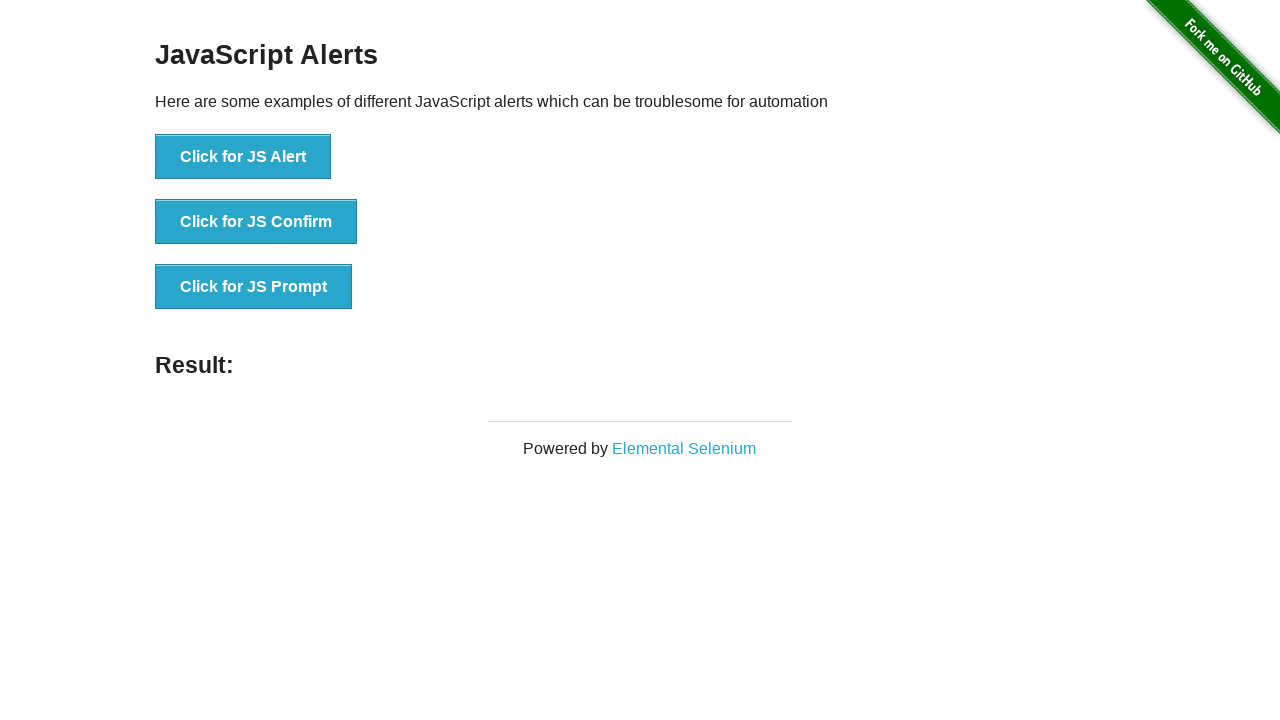

Clicked the button to trigger JavaScript confirmation alert at (256, 222) on .example li:nth-child(2) button
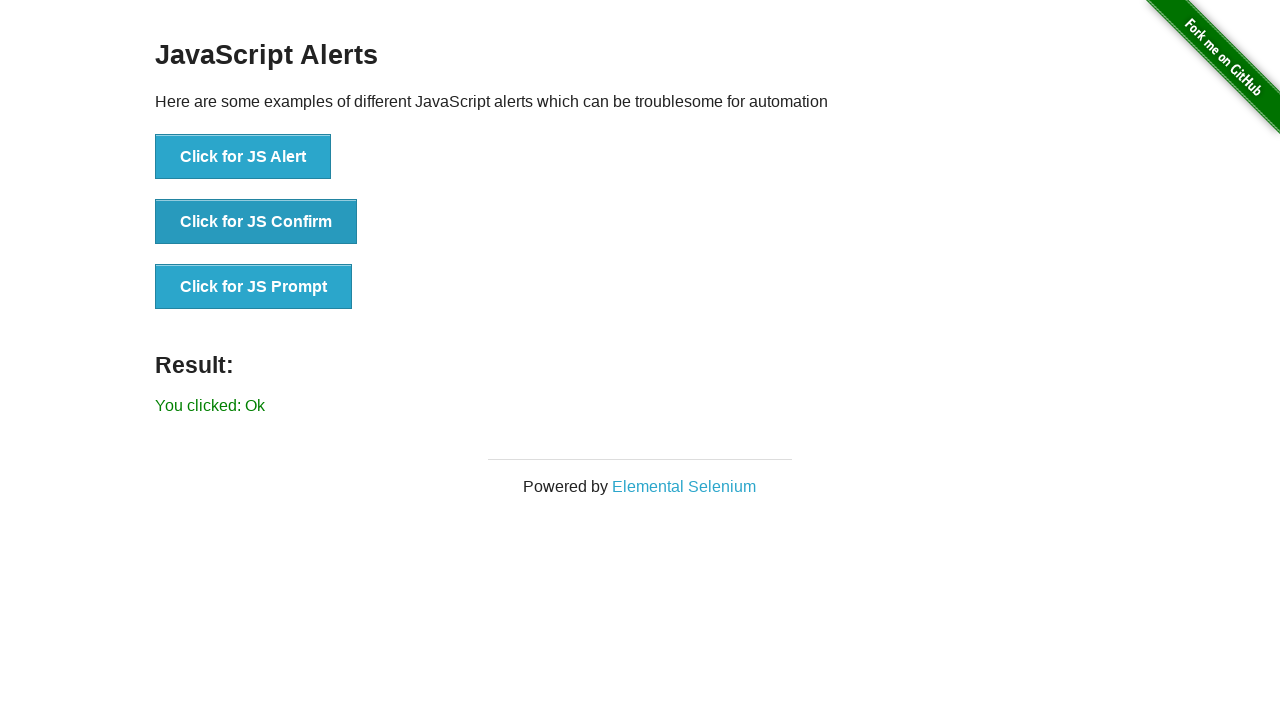

Result message element appeared on the page
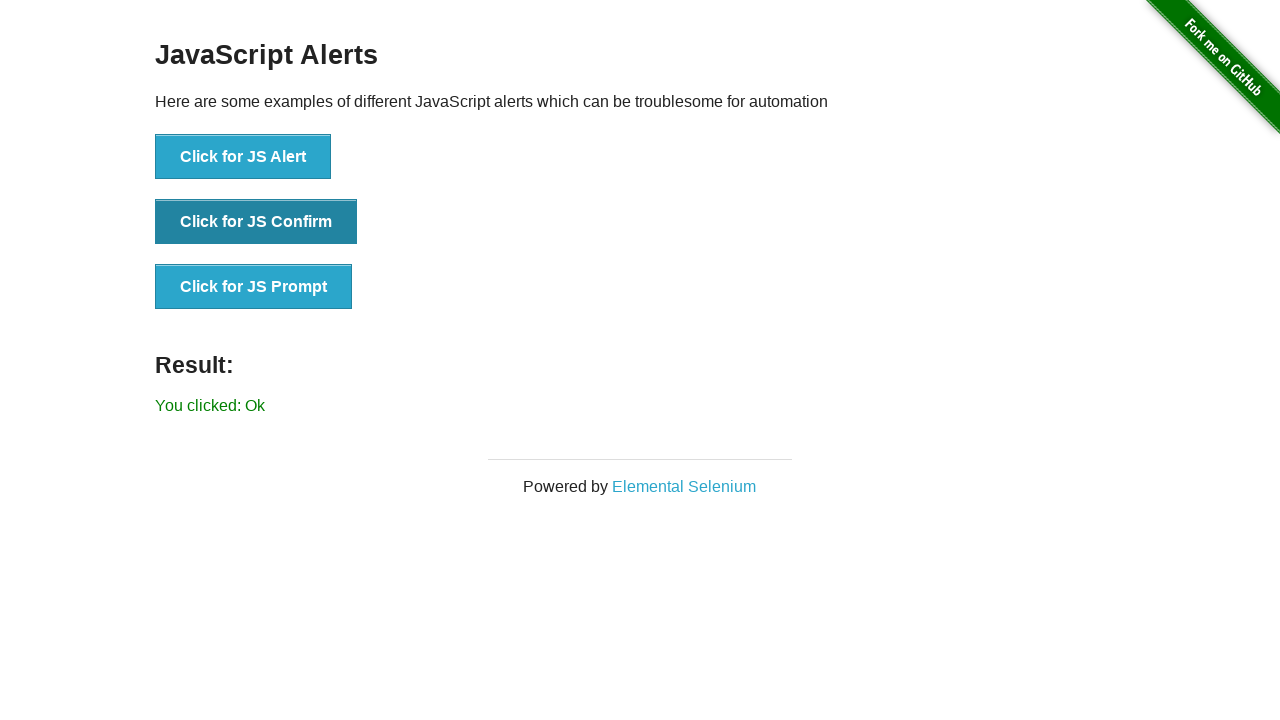

Retrieved result text from the page
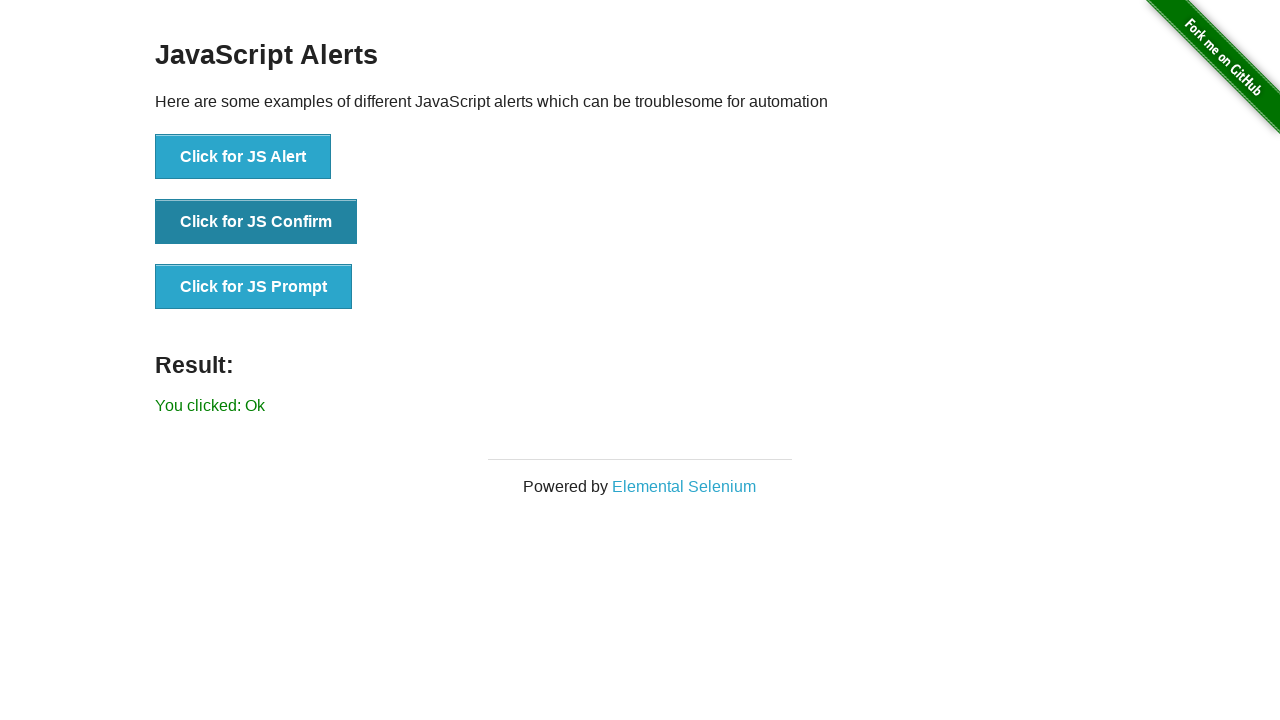

Verified that result text is 'You clicked: Ok' - alert was accepted successfully
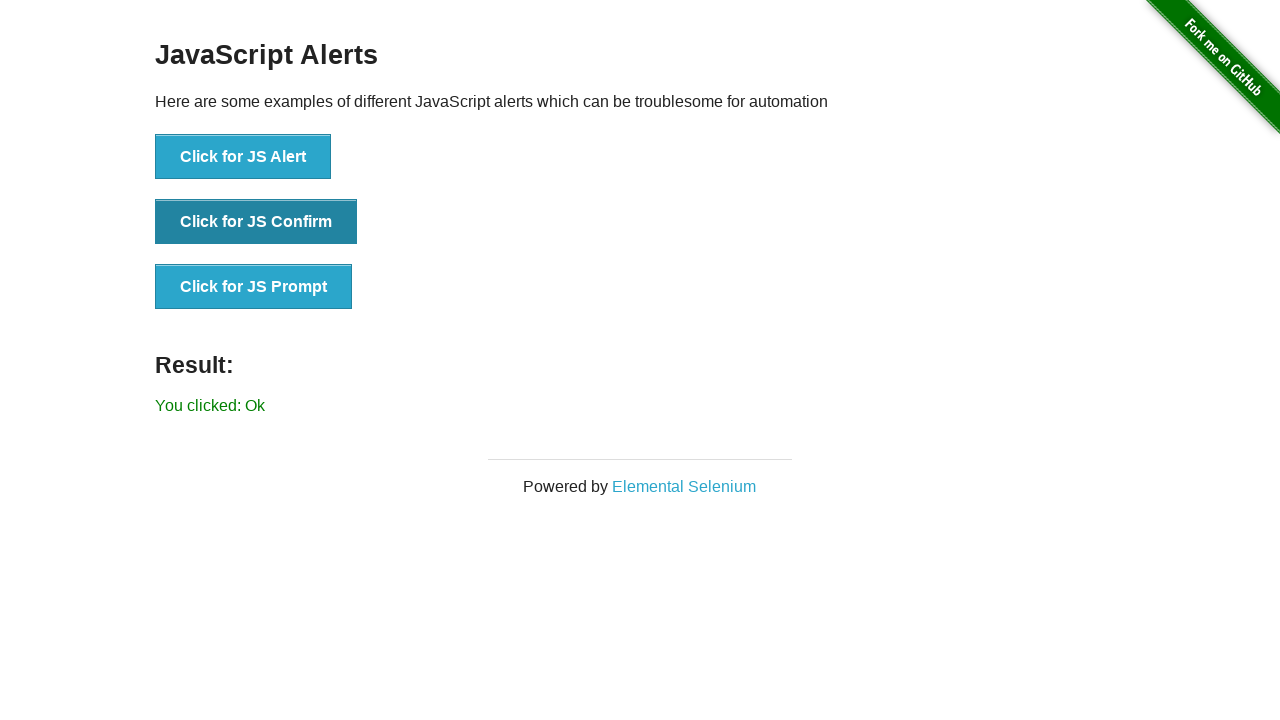

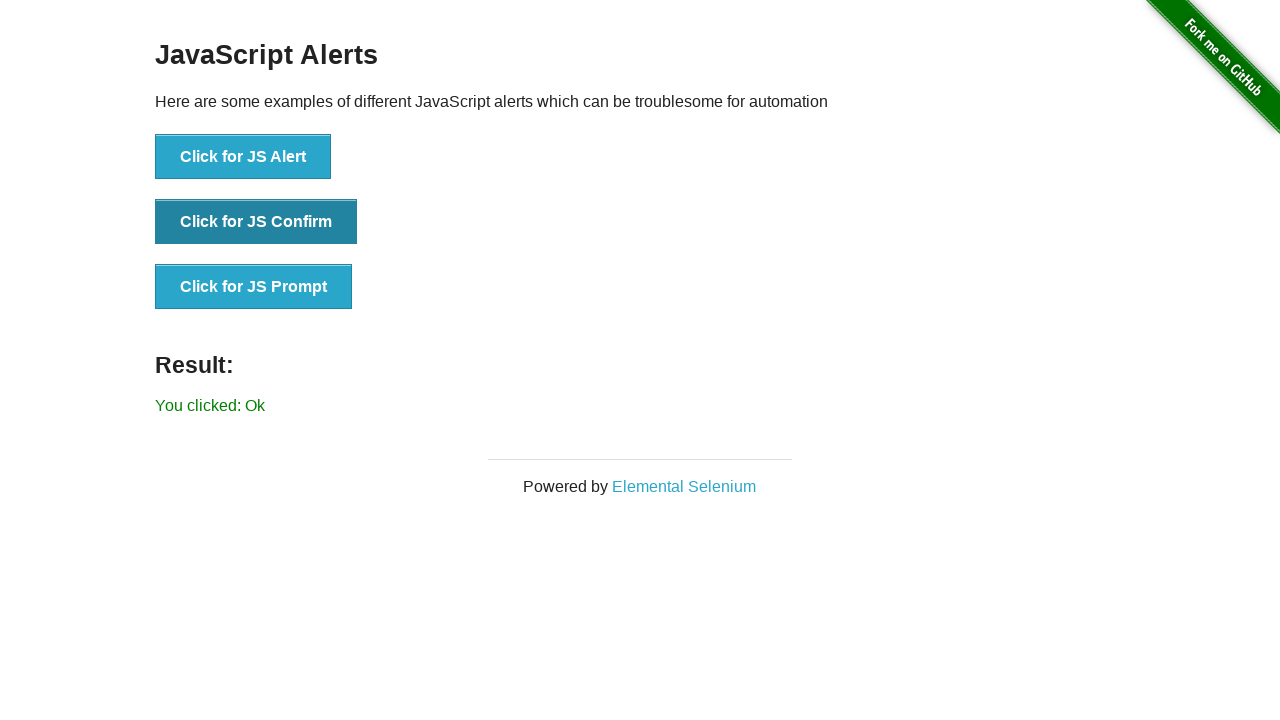